Tests radio button functionality by clicking different radio button options

Starting URL: https://rahulshettyacademy.com/AutomationPractice/

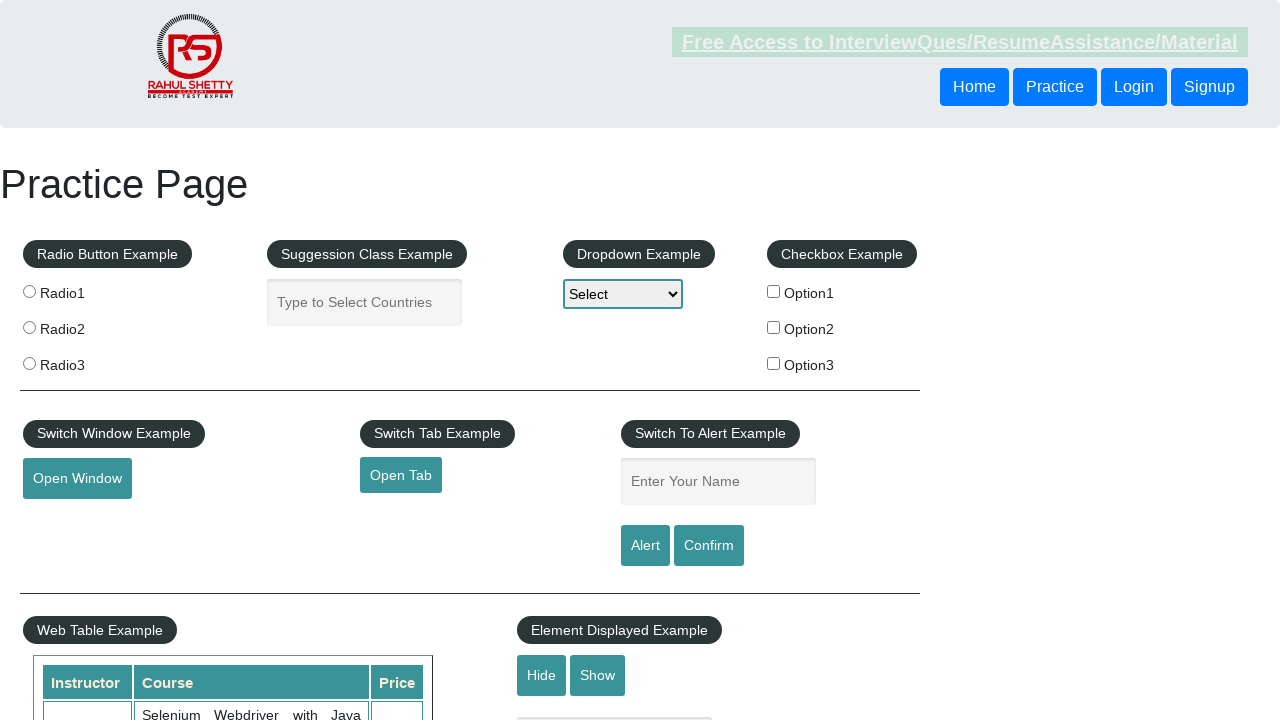

Clicked radio button 2 at (29, 327) on xpath=//input[@value='radio2']
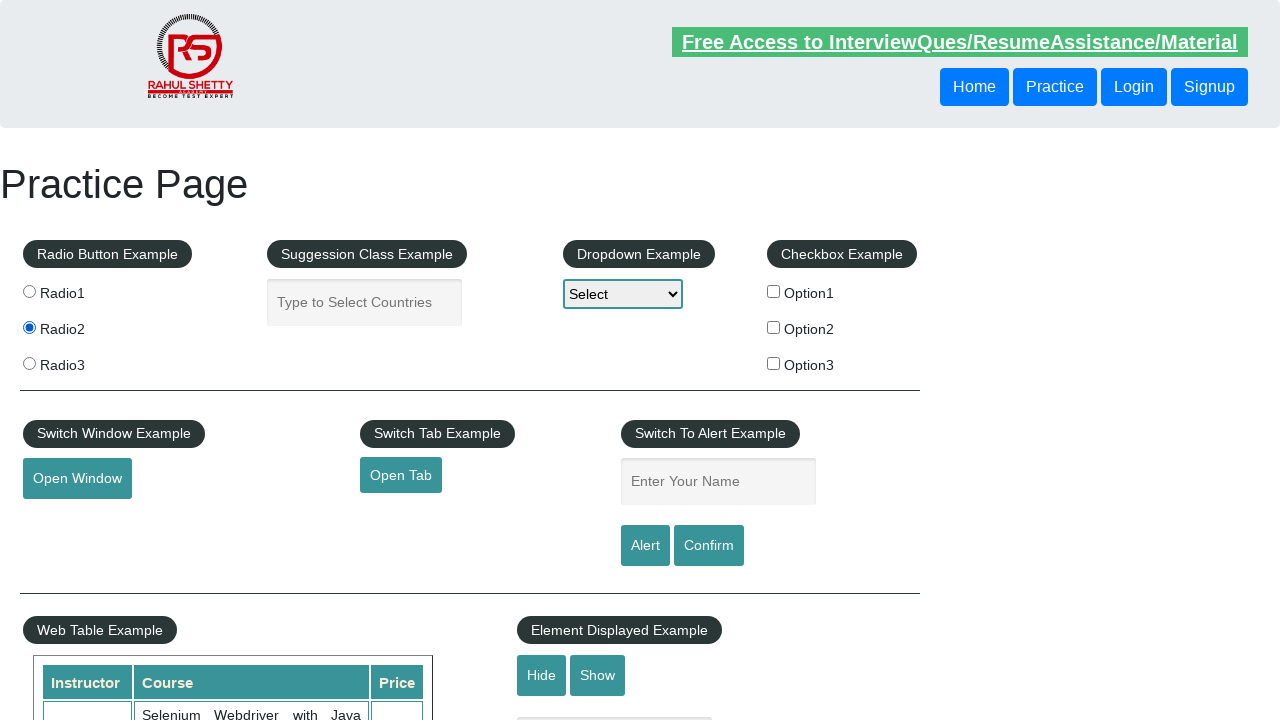

Clicked radio button 1 at (29, 291) on xpath=//input[@value='radio1']
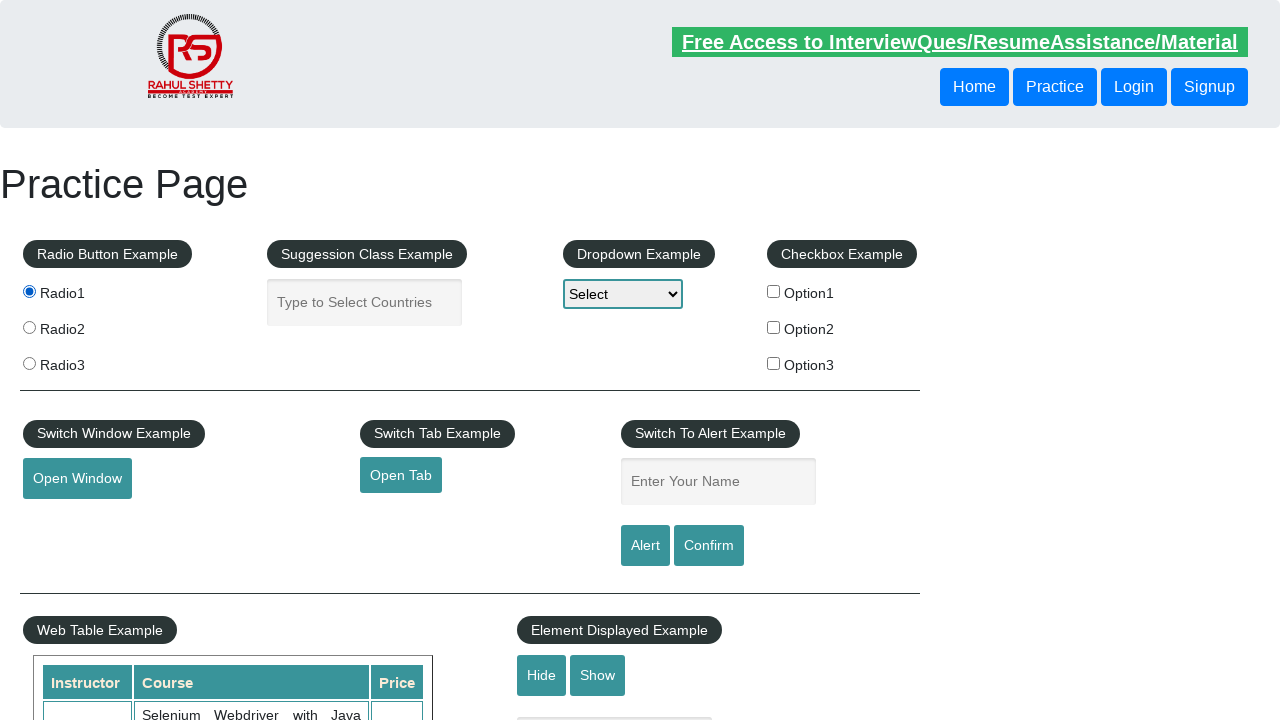

Clicked radio button 3 at (29, 363) on xpath=//input[@value='radio3']
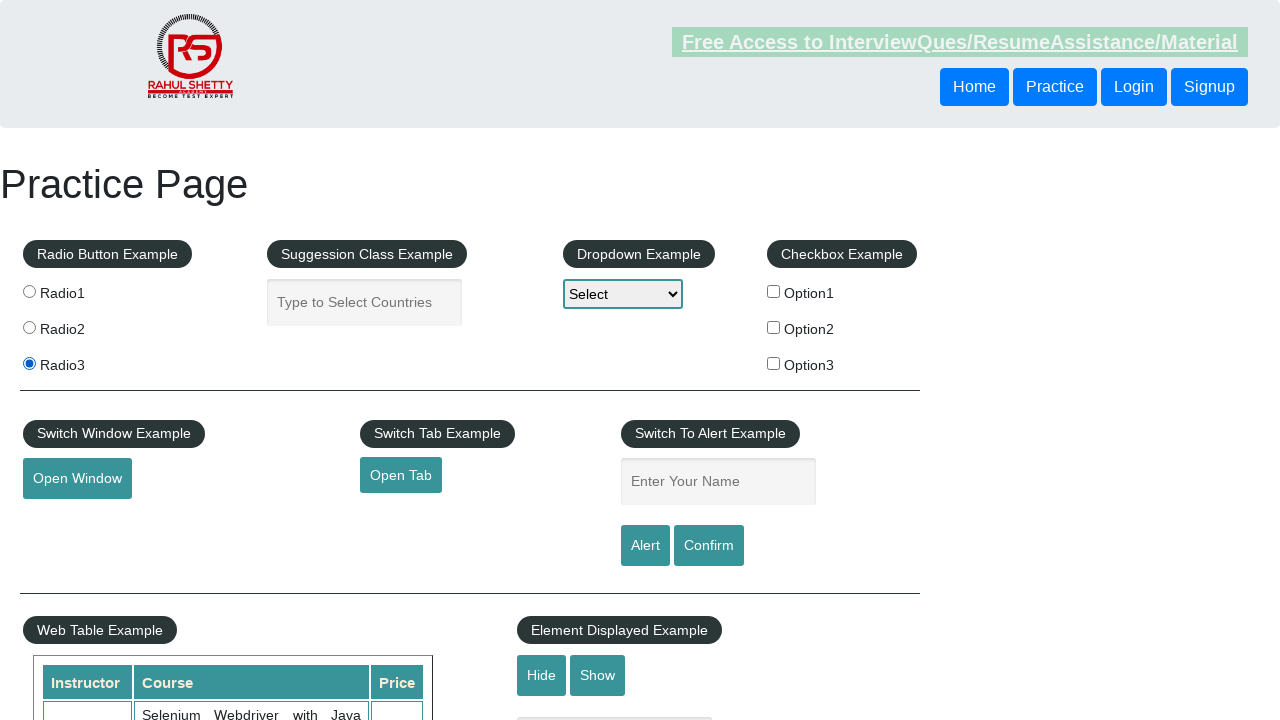

Clicked radio button 1 again at (29, 291) on xpath=//input[@value='radio1']
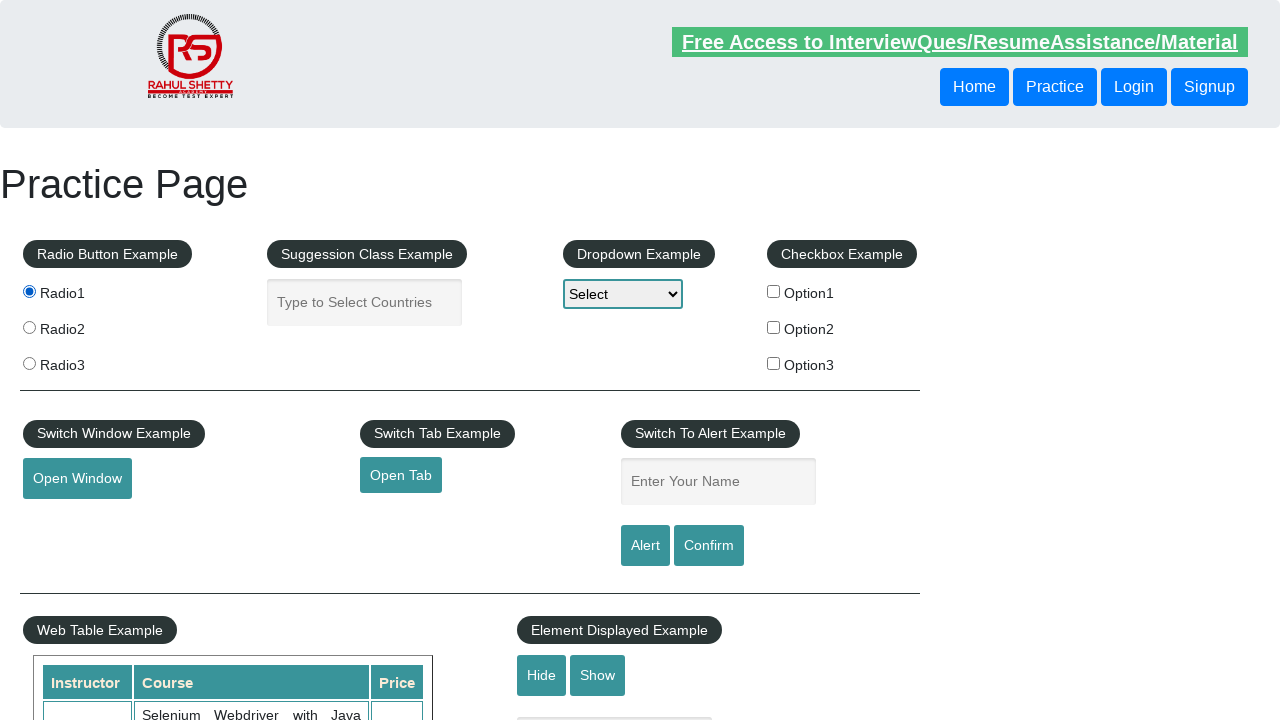

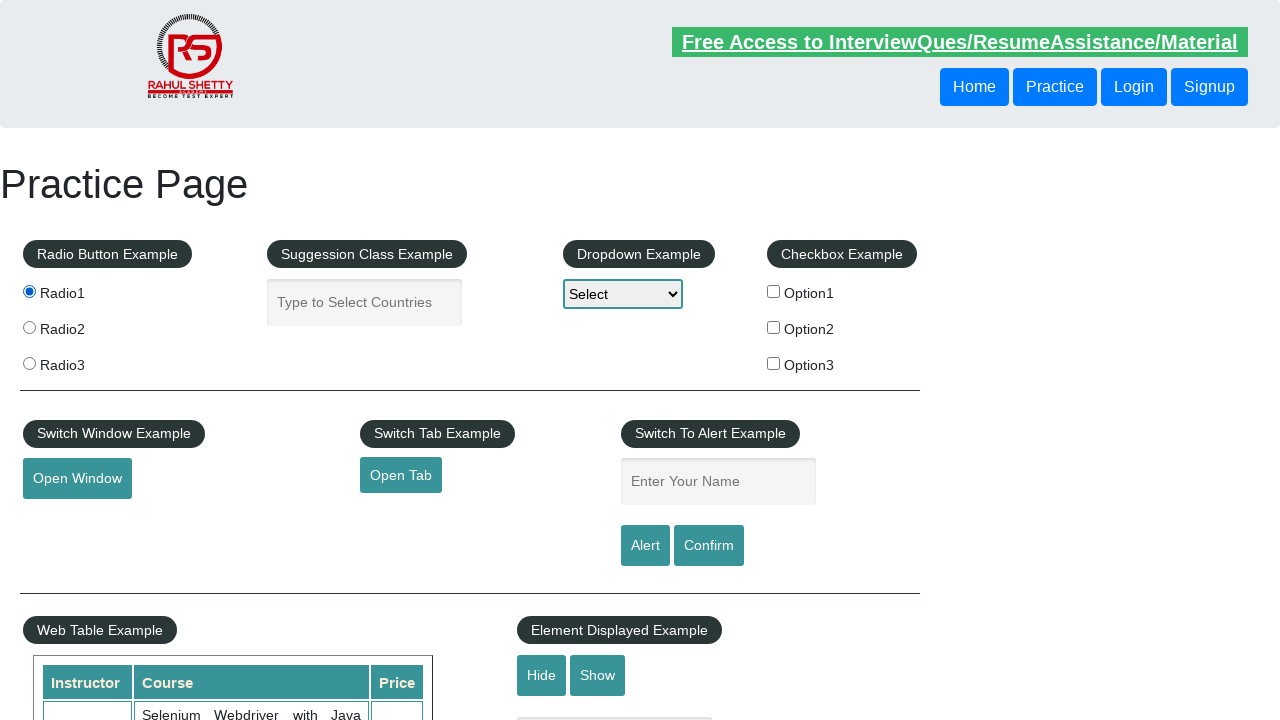